Tests mouse hover action on Mount Sinai website's navigation menu

Starting URL: https://www.mountsinai.org/

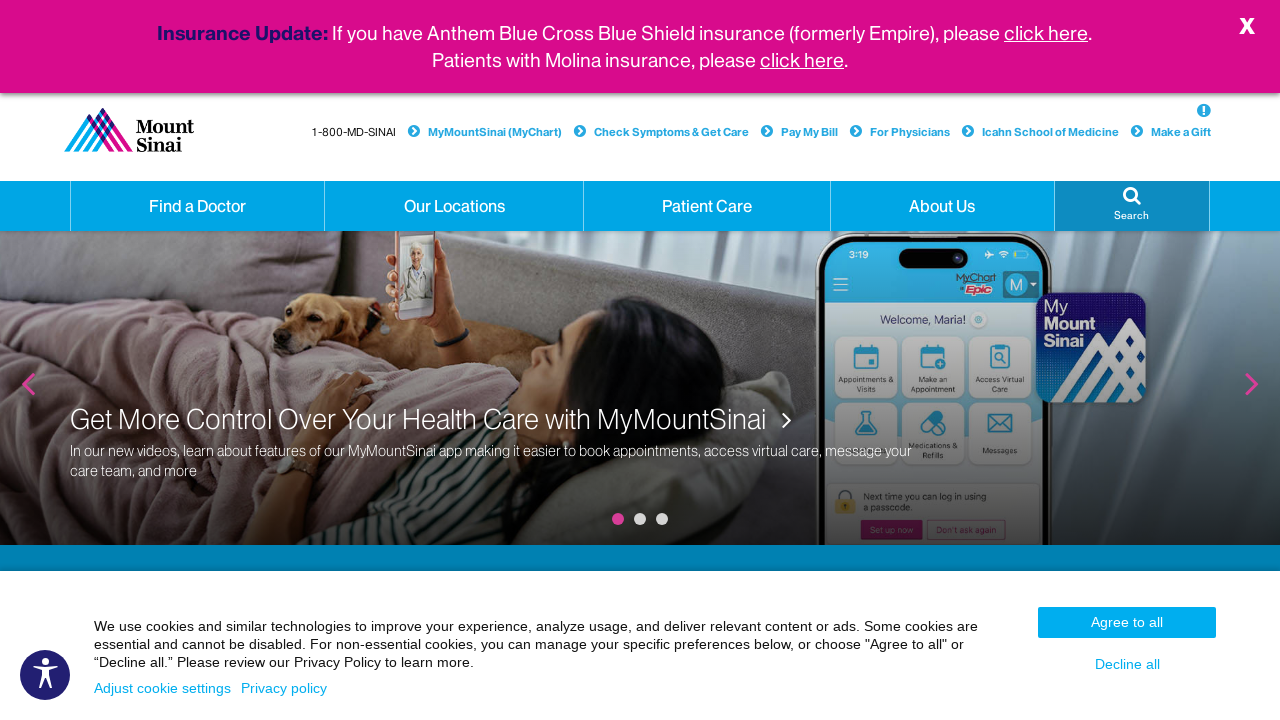

Hovered over 'Our Locations' navigation menu item at (454, 206) on xpath=//a[normalize-space(text())='Our Locations' and contains(@class, 'hidden')
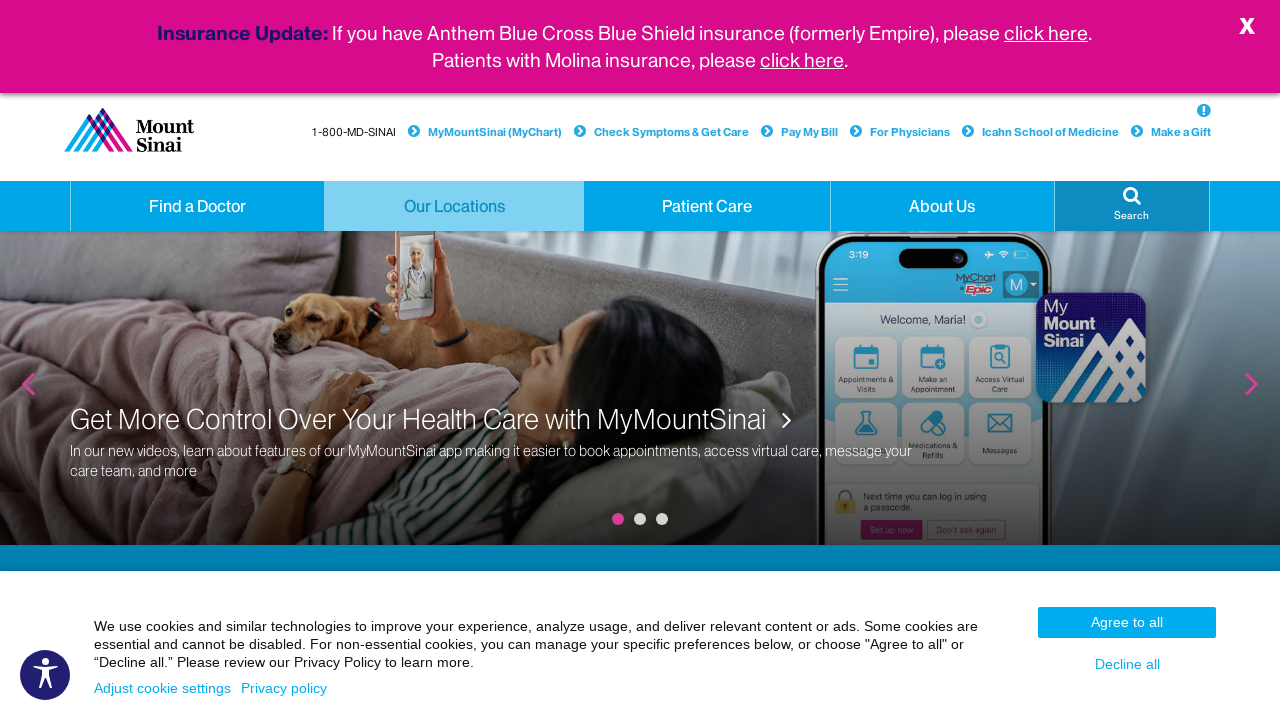

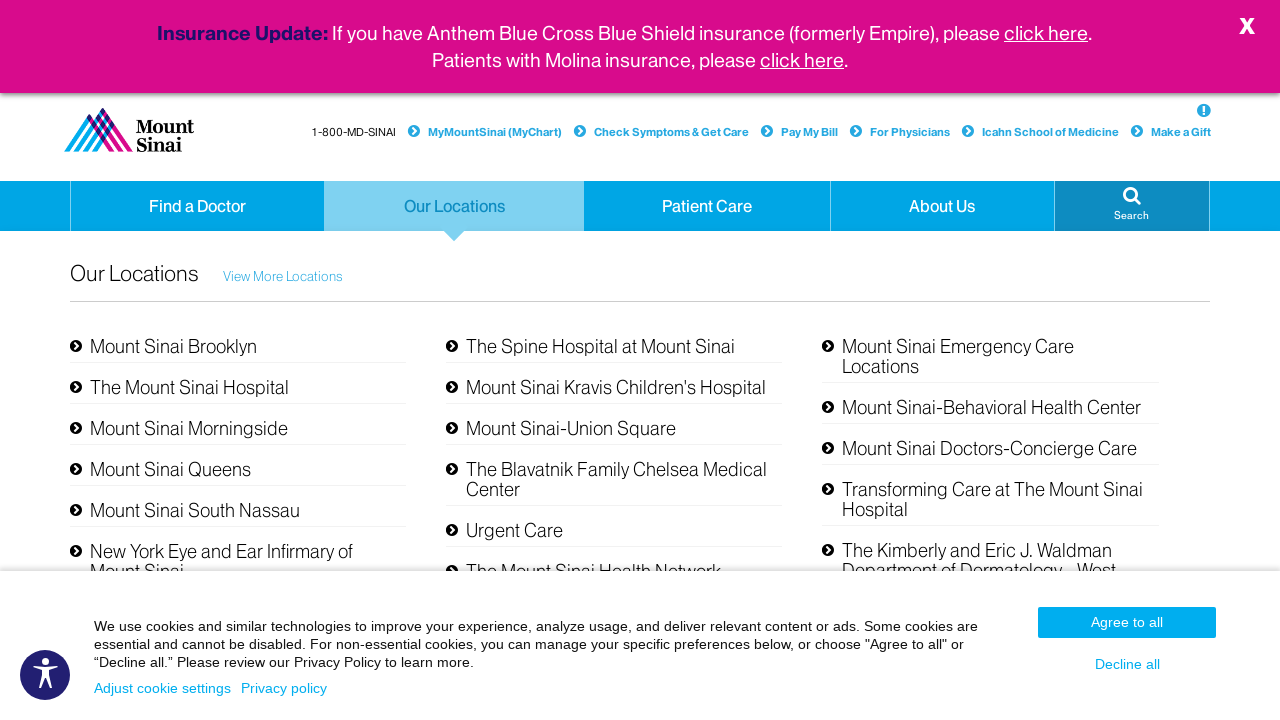